Tests unmarking todo items as complete by unchecking their checkboxes

Starting URL: https://demo.playwright.dev/todomvc

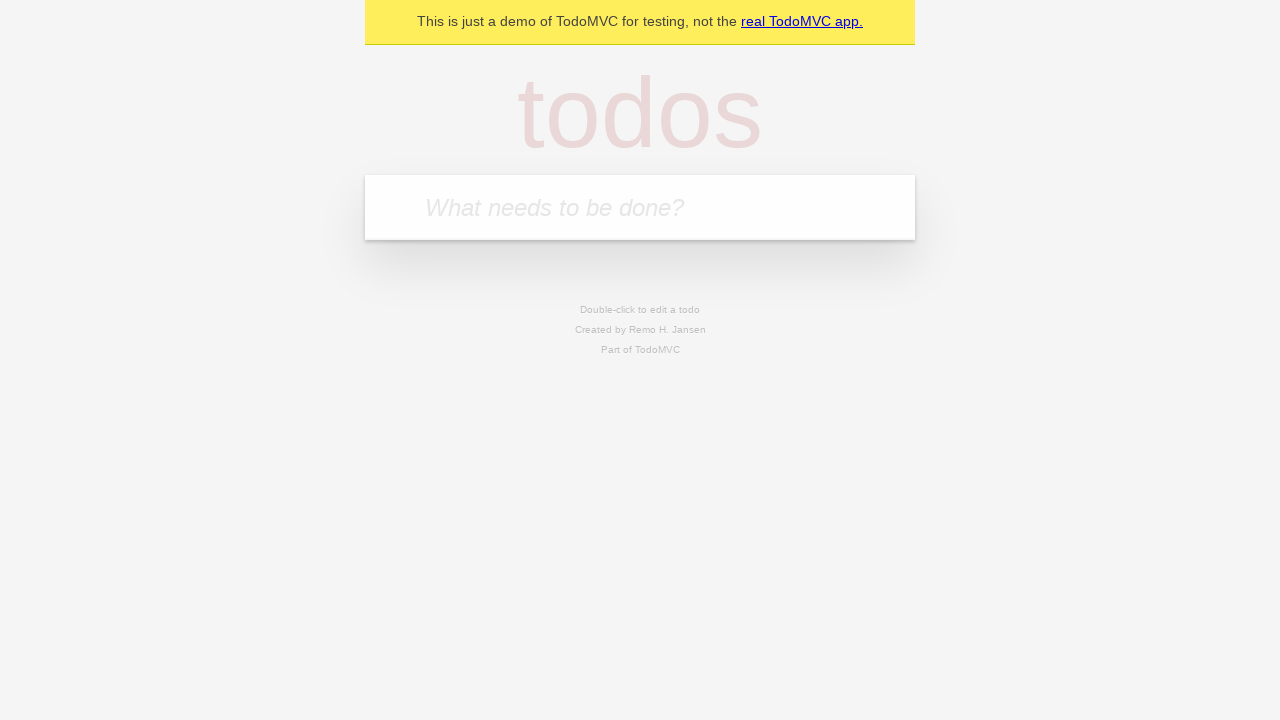

Filled input field with 'buy some cheese' on internal:attr=[placeholder="What needs to be done?"i]
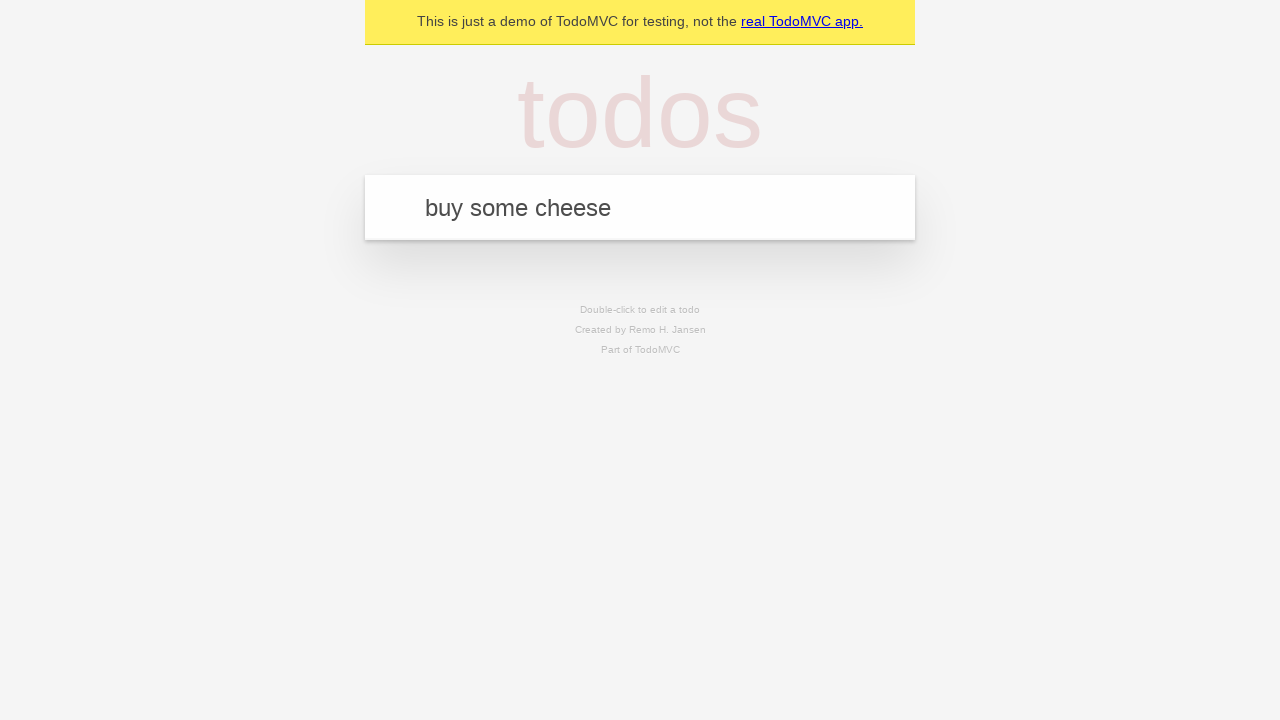

Pressed Enter to add first todo item on internal:attr=[placeholder="What needs to be done?"i]
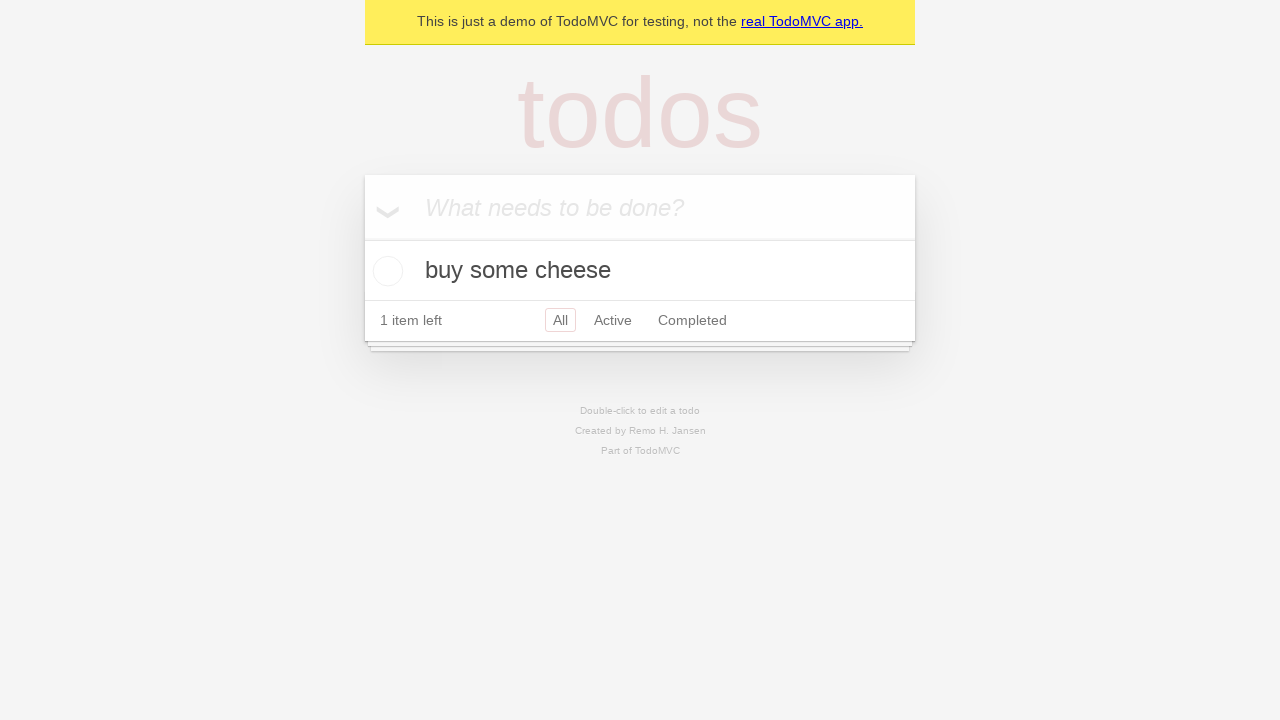

Filled input field with 'feed the cat' on internal:attr=[placeholder="What needs to be done?"i]
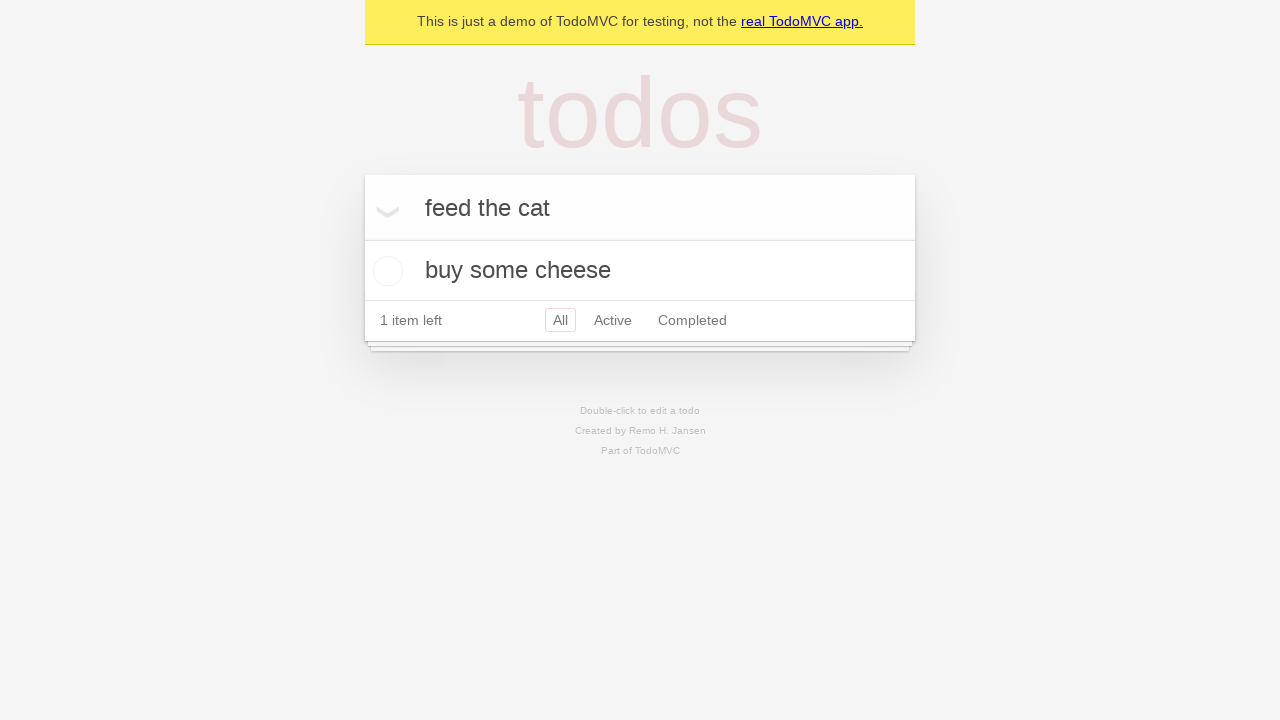

Pressed Enter to add second todo item on internal:attr=[placeholder="What needs to be done?"i]
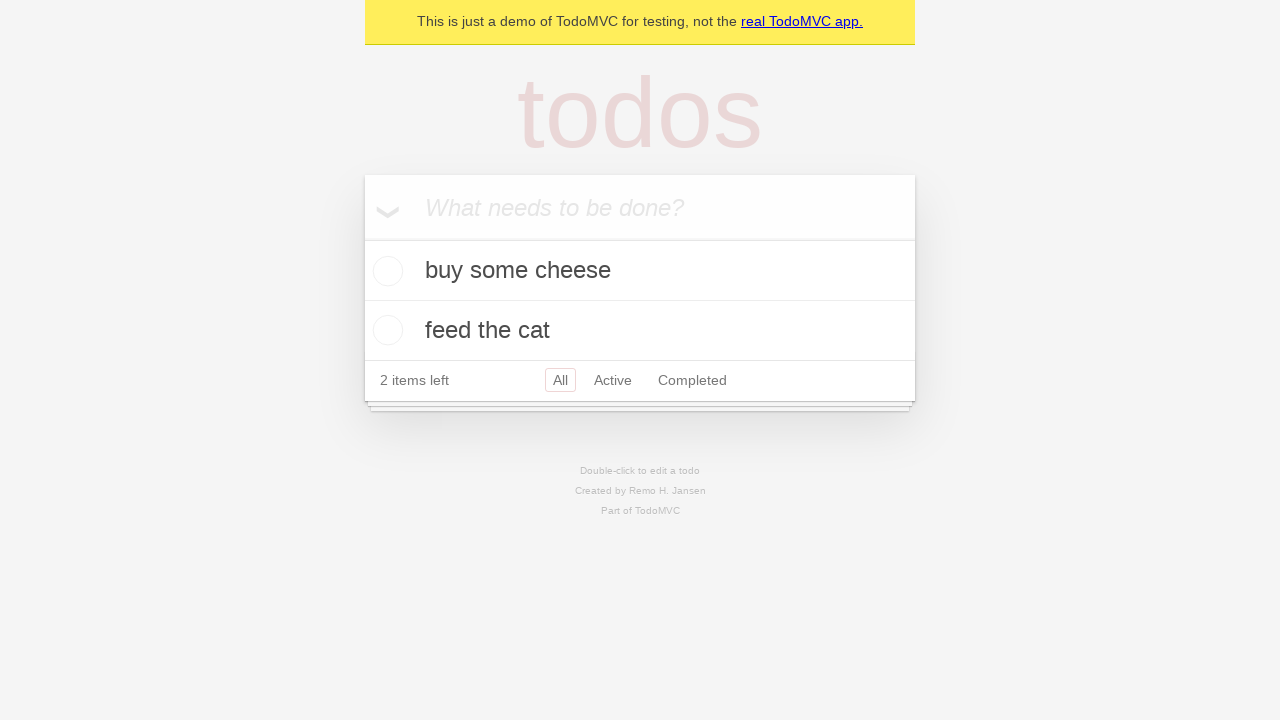

Checked the checkbox for the first todo item at (385, 271) on internal:testid=[data-testid="todo-item"s] >> nth=0 >> internal:role=checkbox
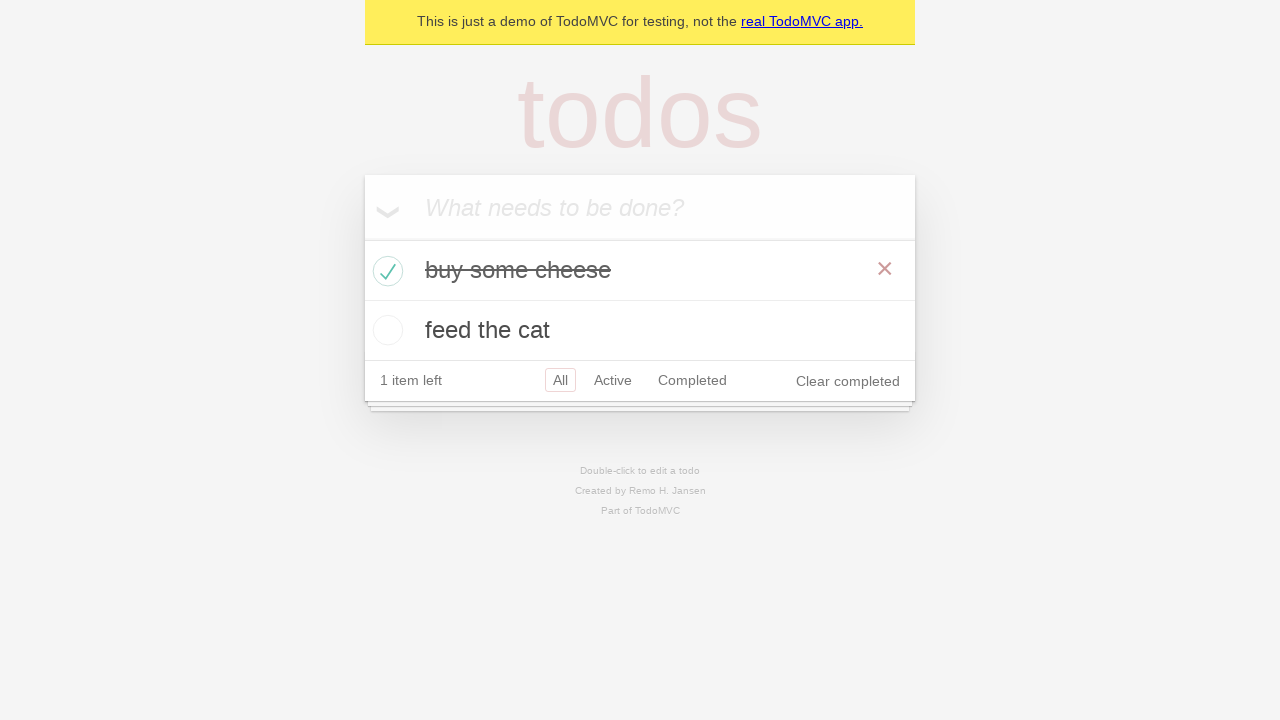

Unchecked the checkbox to mark the first todo item as incomplete at (385, 271) on internal:testid=[data-testid="todo-item"s] >> nth=0 >> internal:role=checkbox
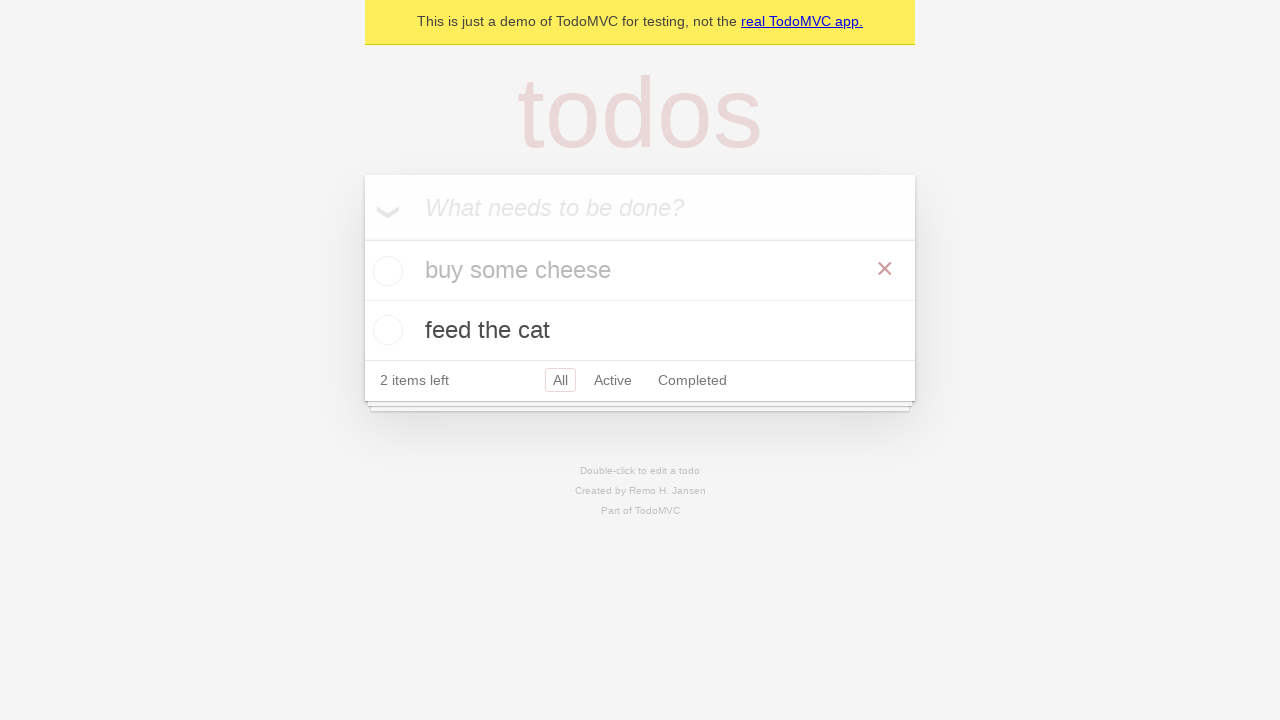

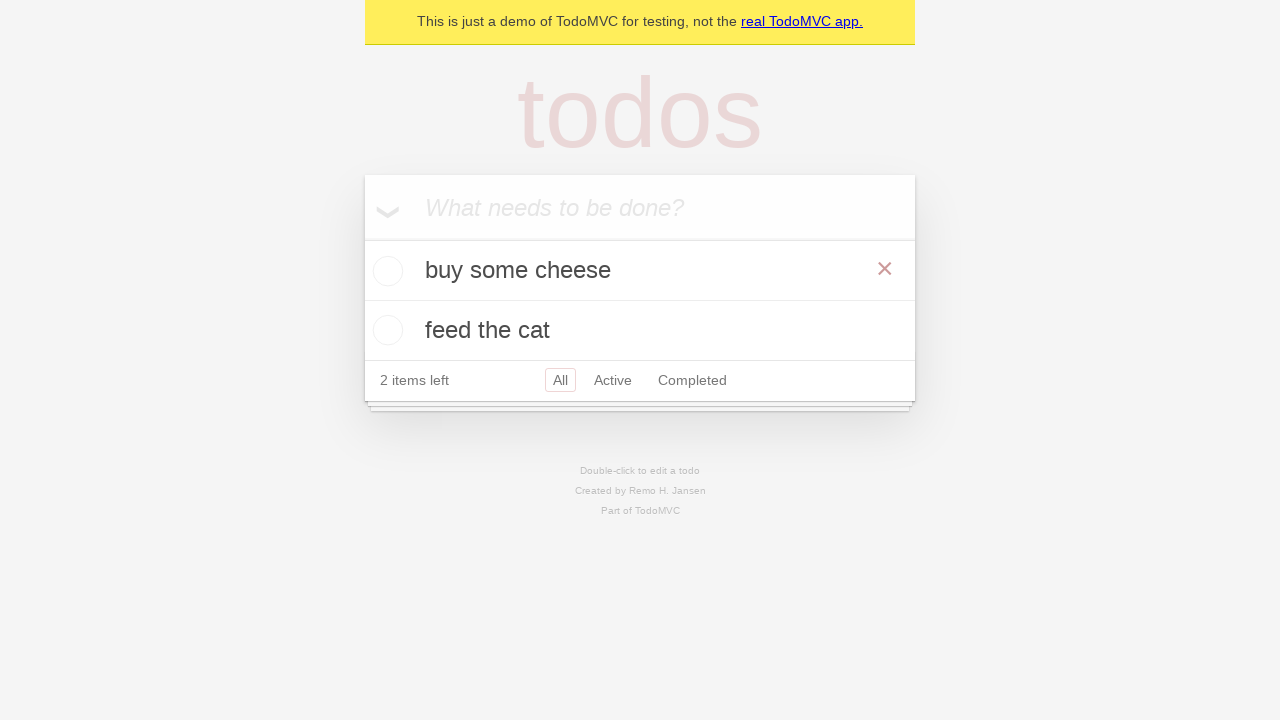